Demonstrates JavaScript scrolling functionality by scrolling down the page and attempting to scroll to a specific element

Starting URL: https://demo.actitime.com/login.do

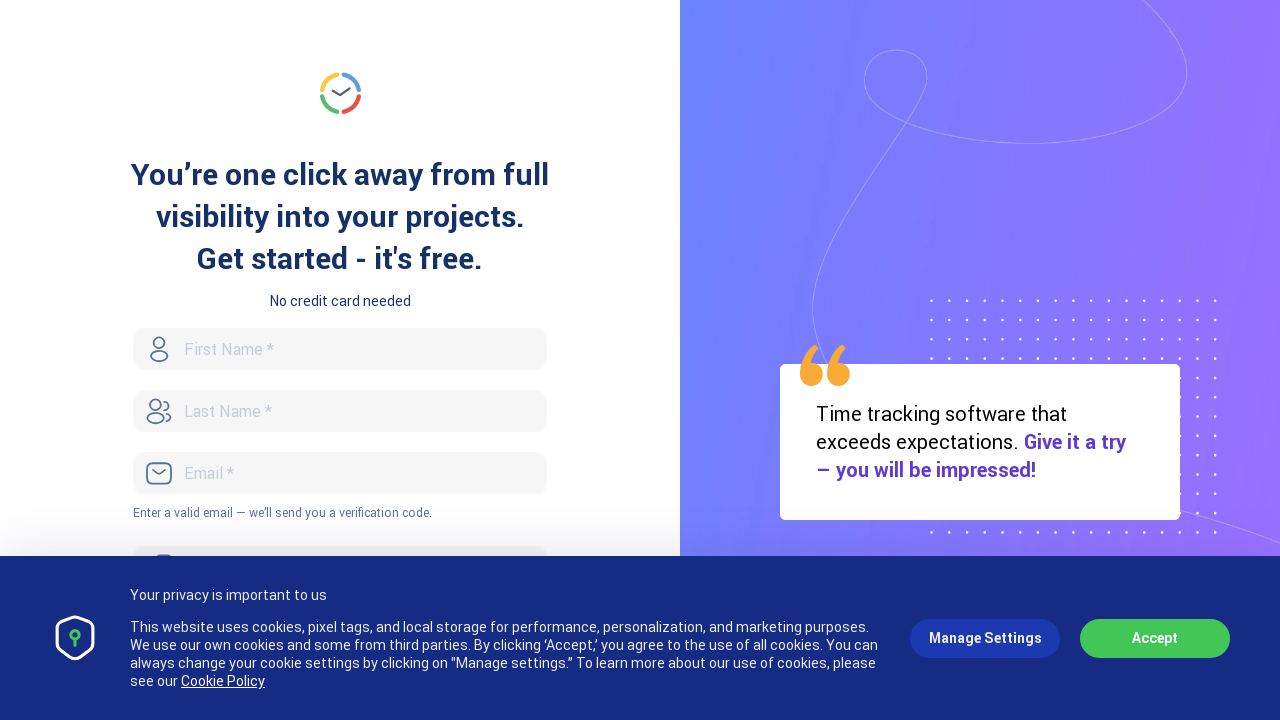

Scrolled down the page by 500 pixels using JavaScript
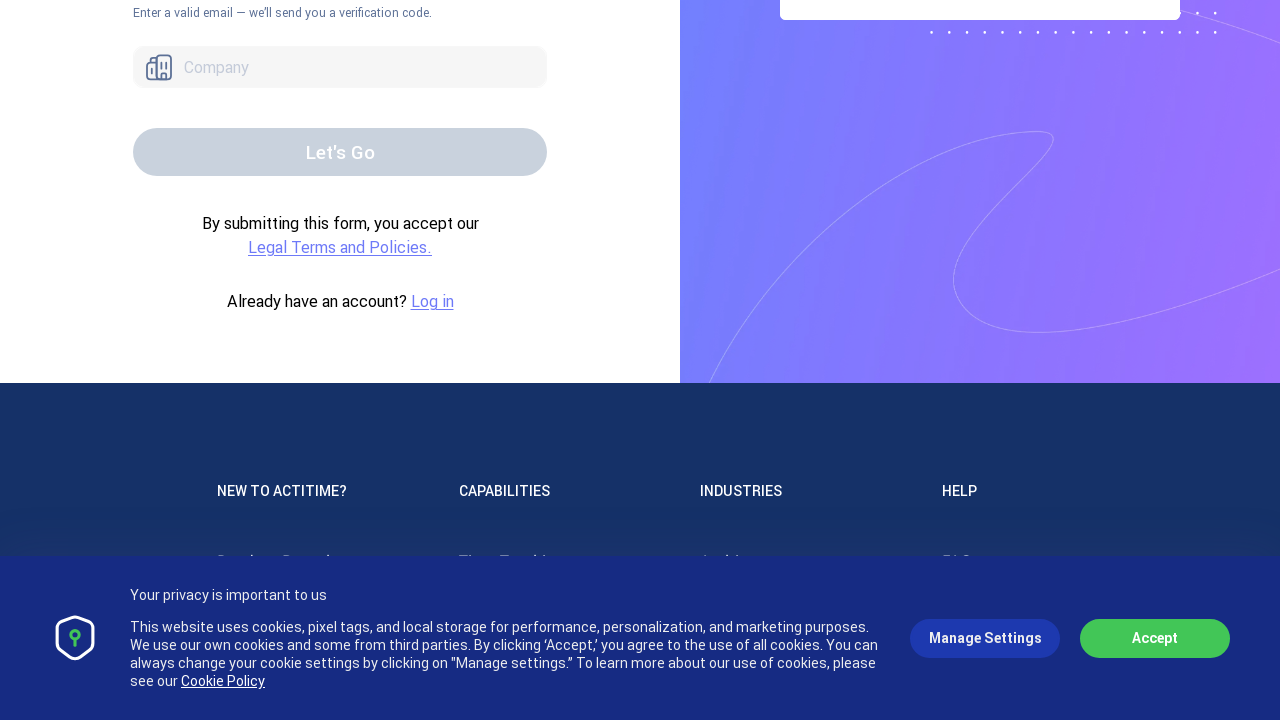

Waited 1 second for scroll animation to complete
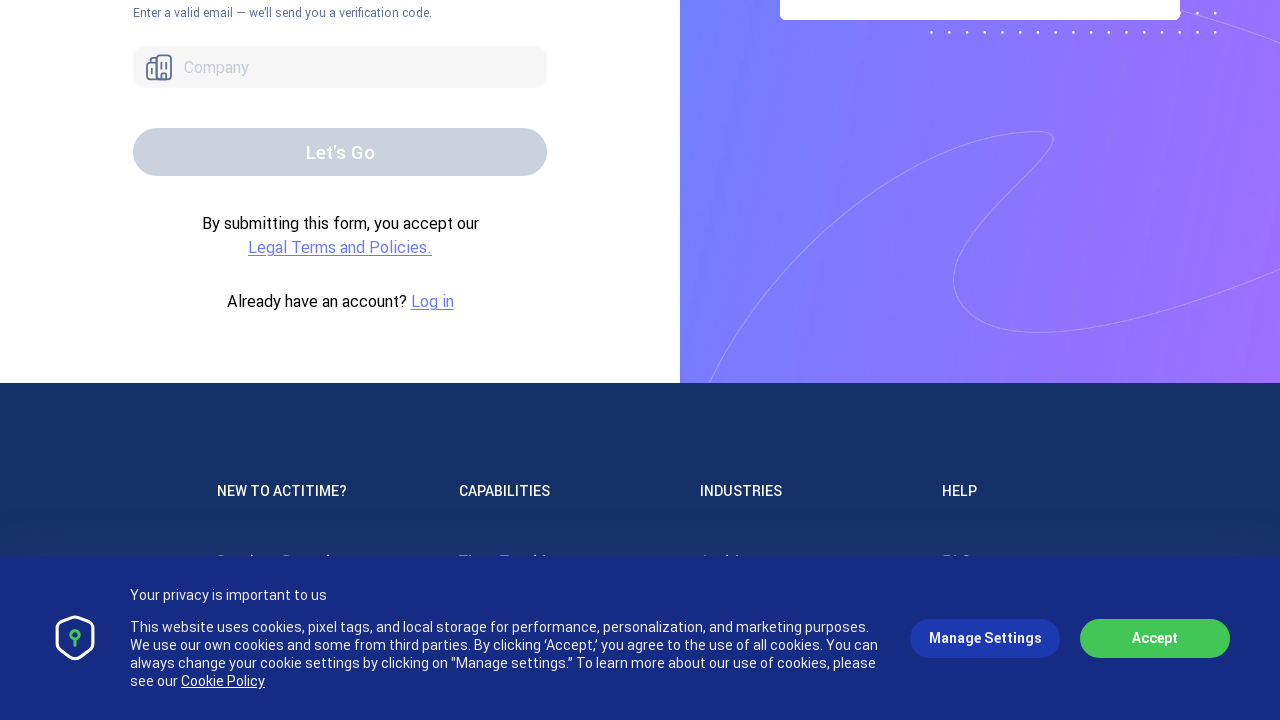

Waited 1 second for final scroll operations to complete
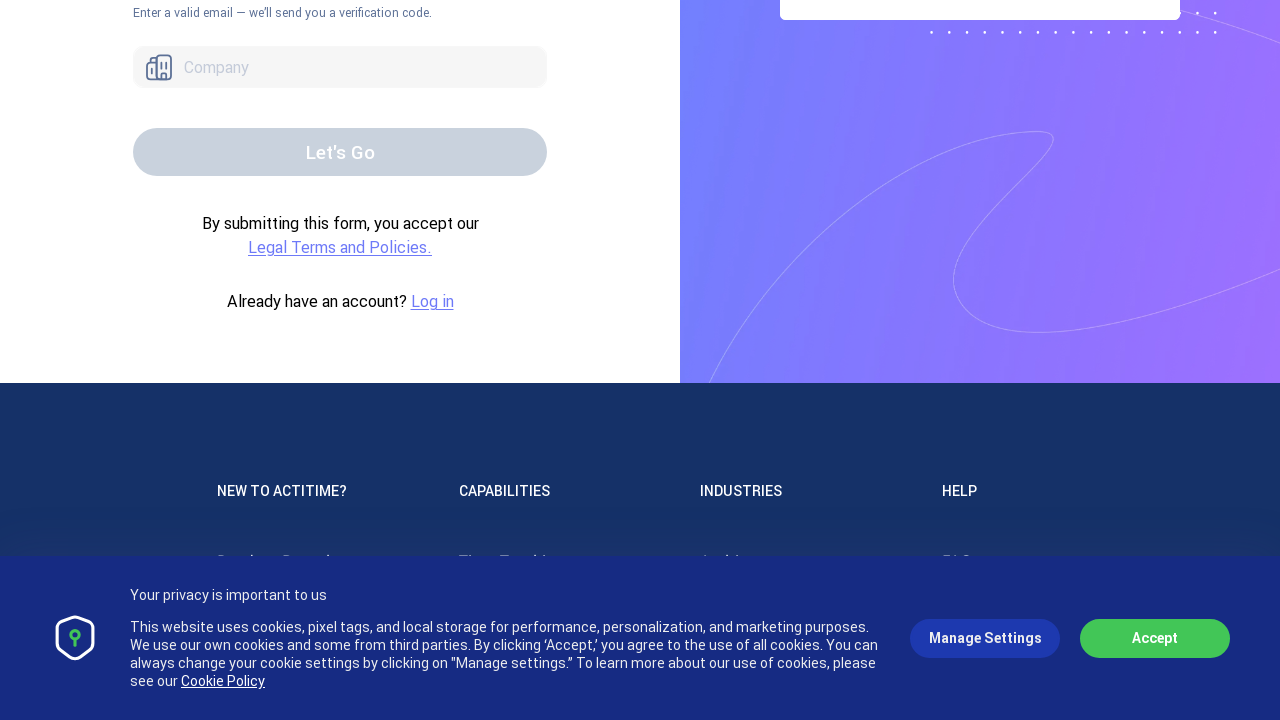

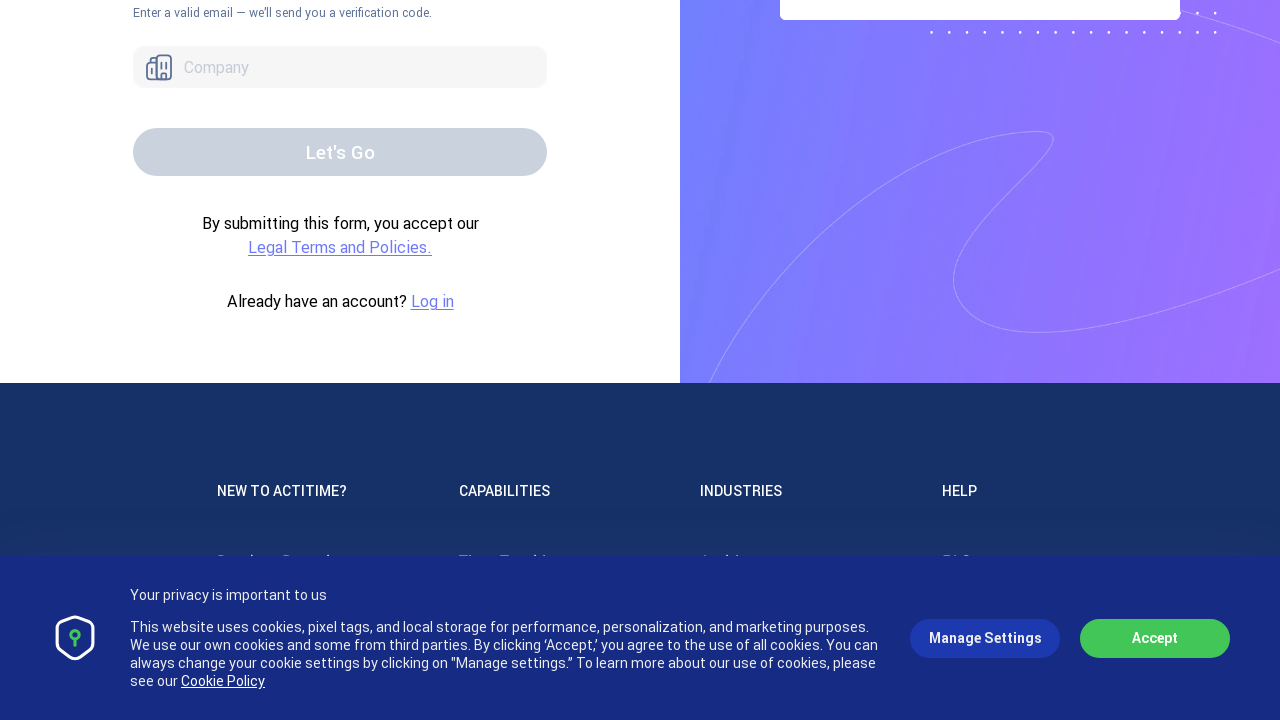